Tests JavaScript confirmation alert handling by clicking a button to trigger the alert, accepting it, and verifying the result message displays correctly.

Starting URL: http://the-internet.herokuapp.com/javascript_alerts

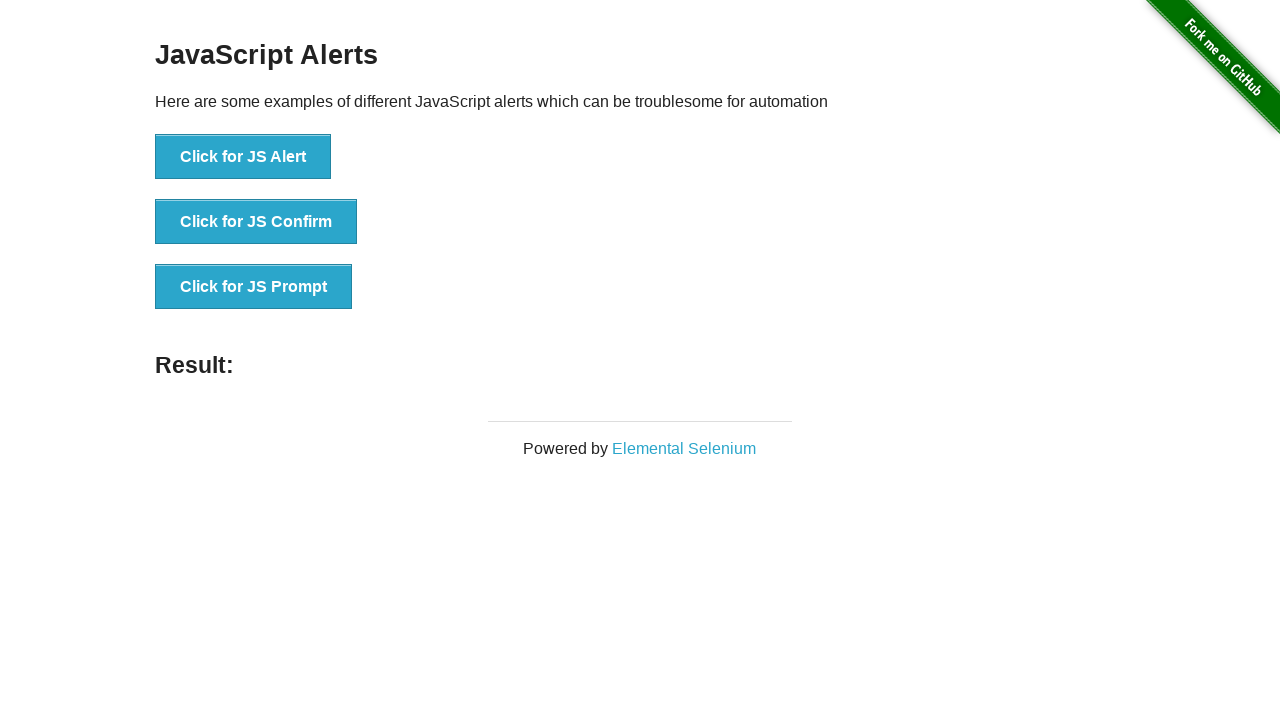

Clicked the second button to trigger confirmation alert at (256, 222) on button >> nth=1
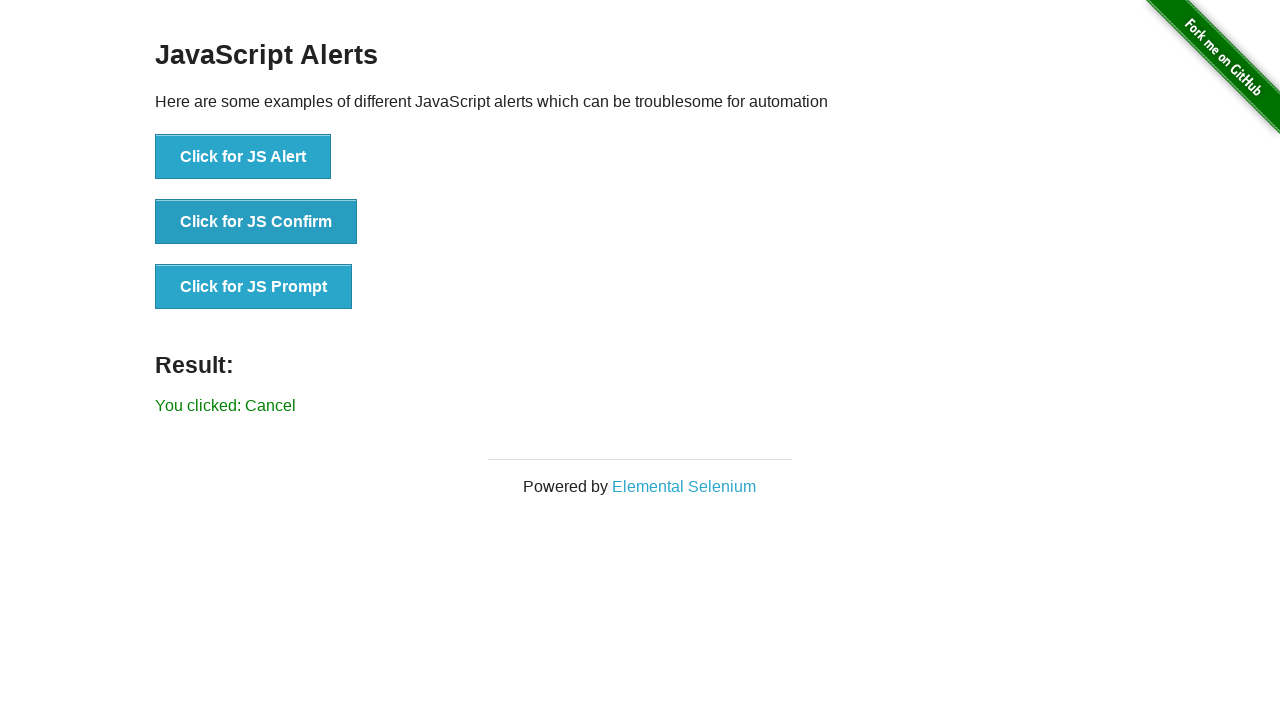

Set up dialog handler to accept confirmation
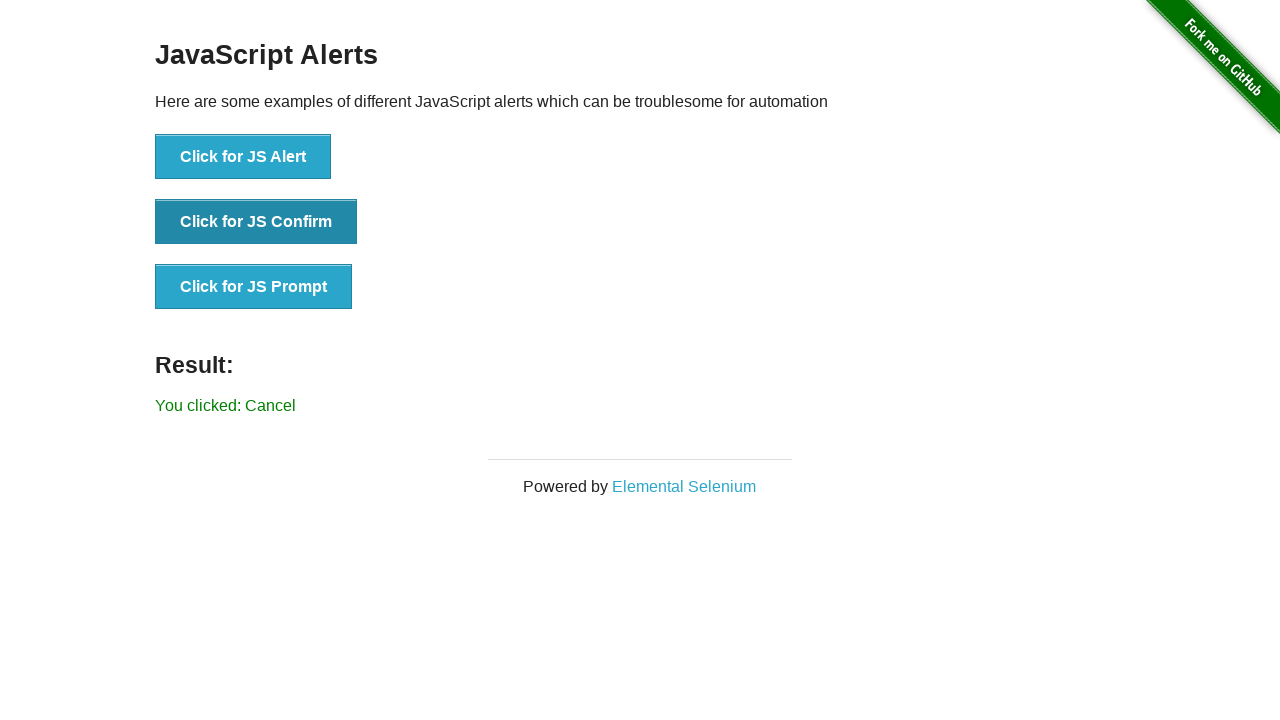

Registered dialog handler function
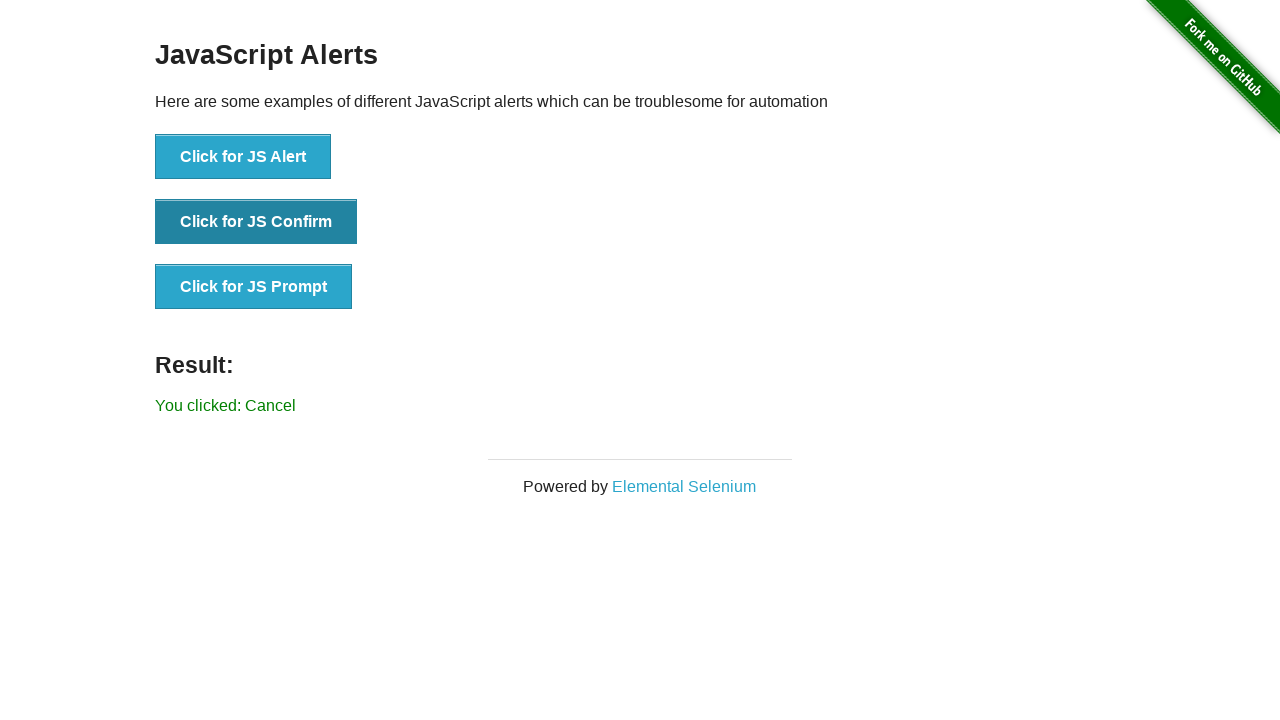

Clicked the second button to trigger confirmation alert with handler ready at (256, 222) on button >> nth=1
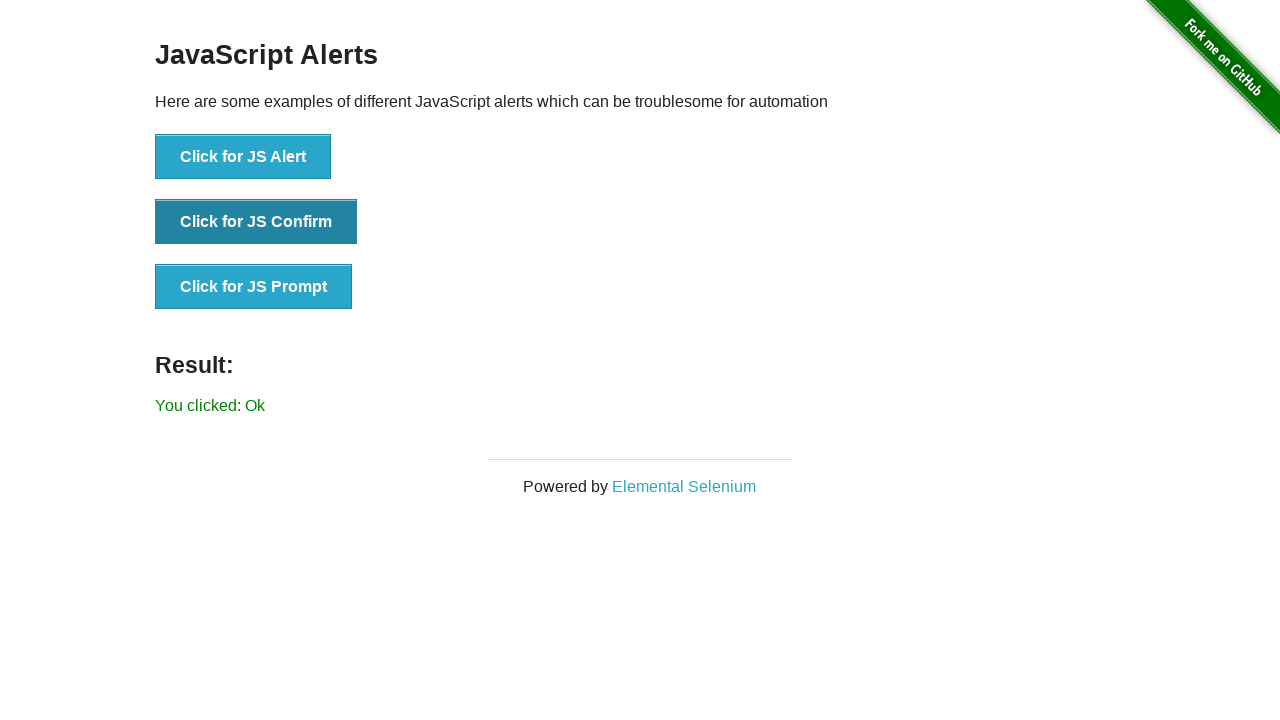

Waited for result message to appear
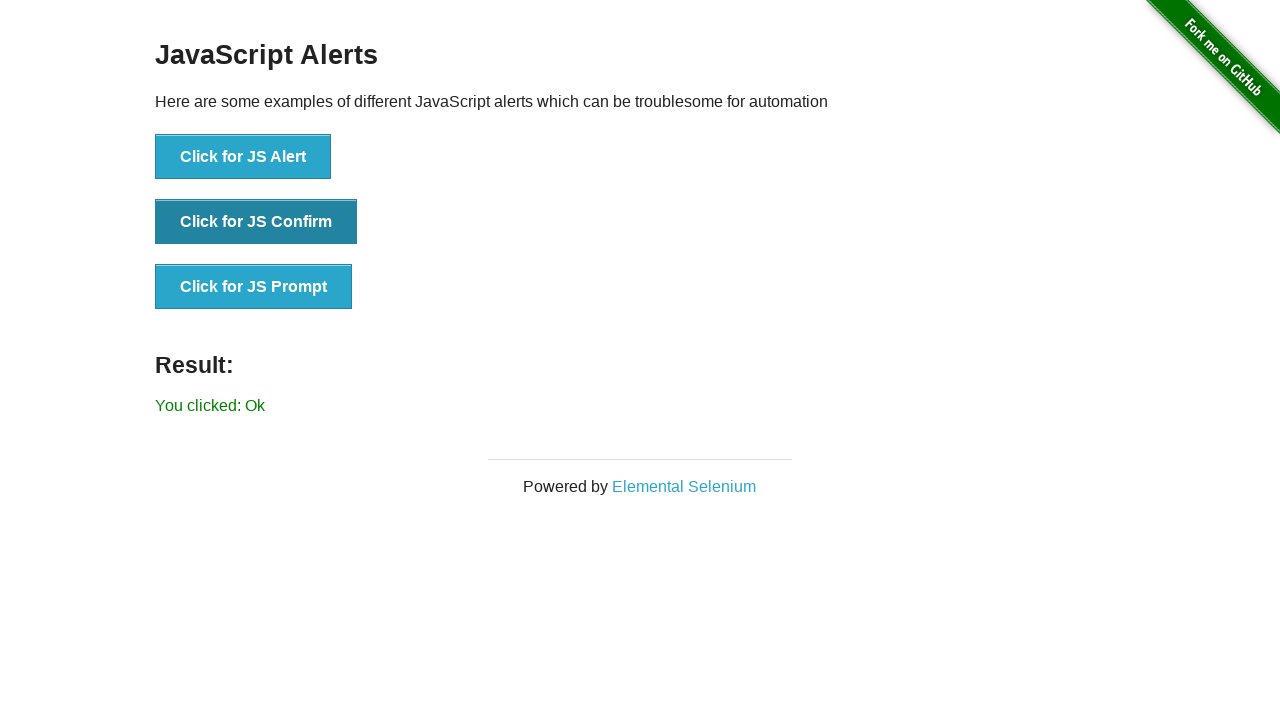

Retrieved result text: 'You clicked: Ok'
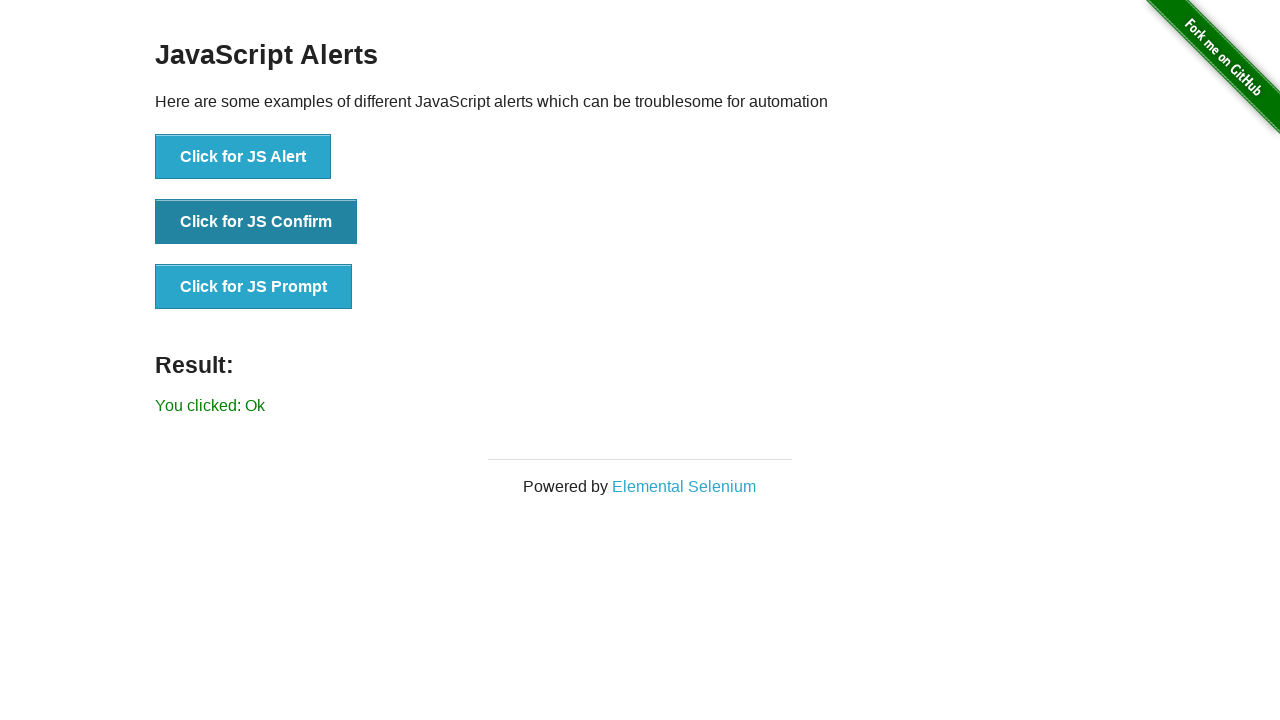

Verified result text matches expected 'You clicked: Ok'
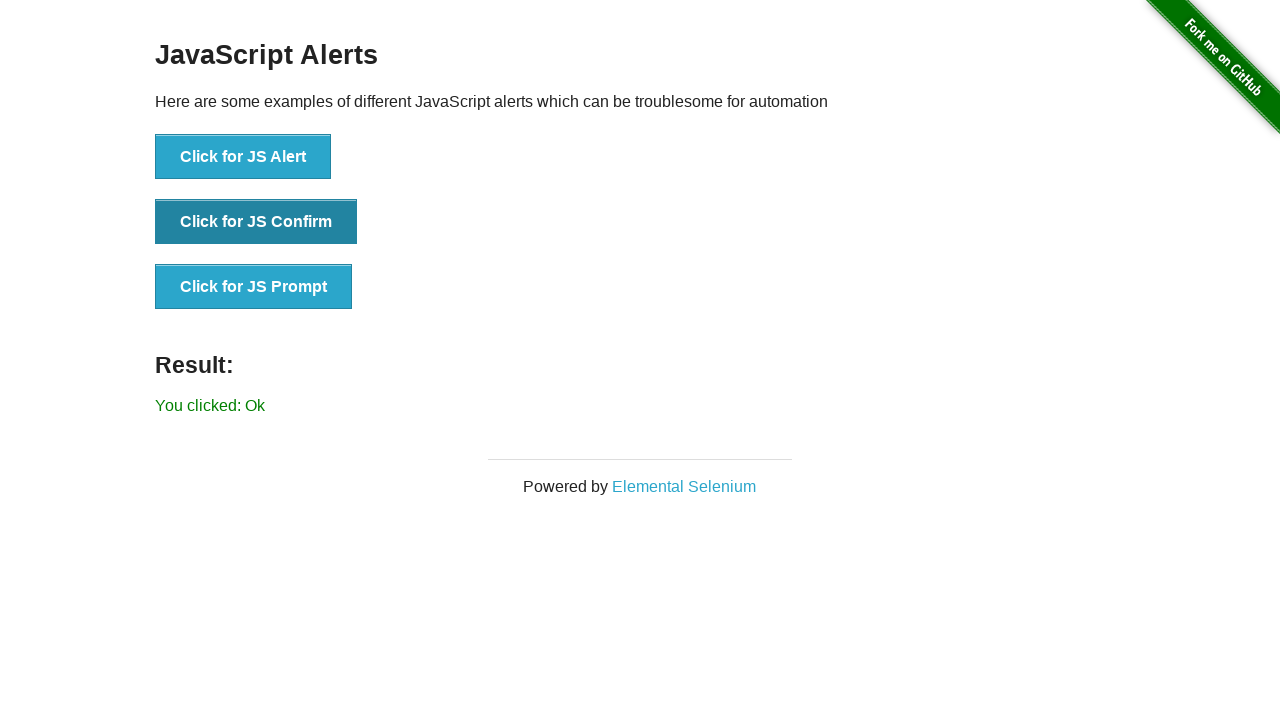

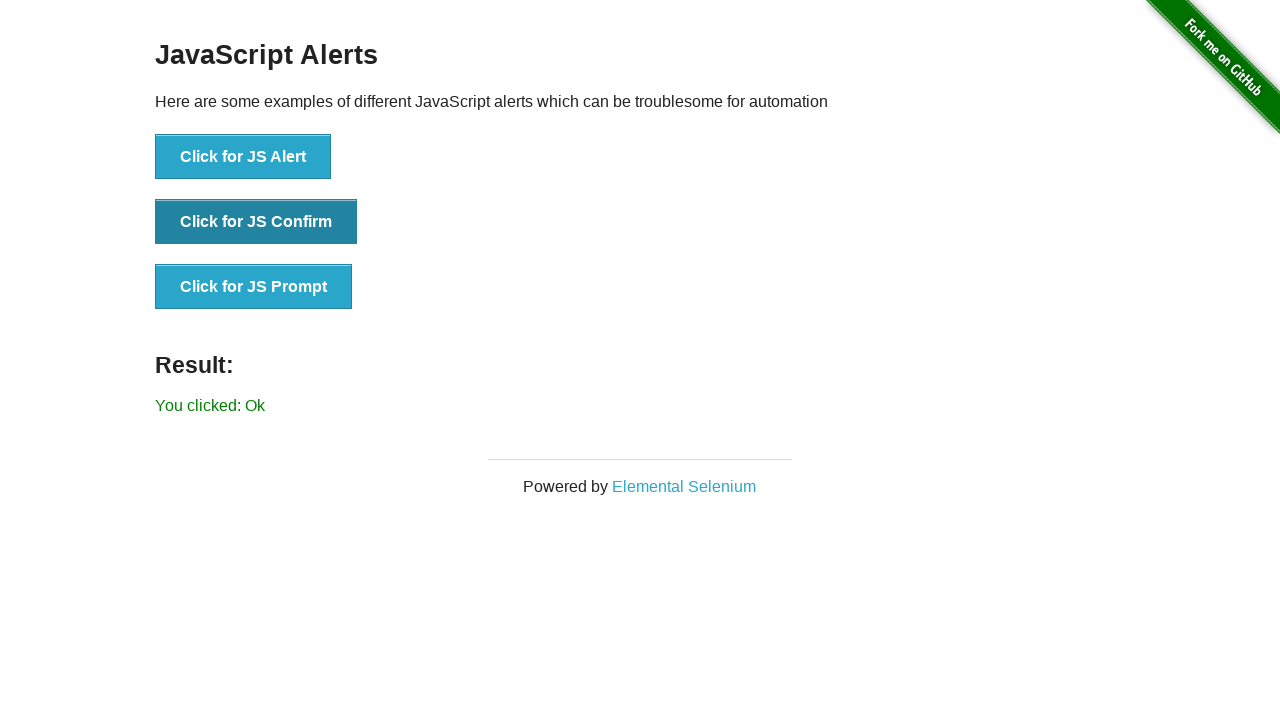